Tests dummy flight ticket booking form by filling passenger details, travel dates, destination cities, and billing information

Starting URL: https://www.dummyticket.com/dummy-ticket-for-visa-application/

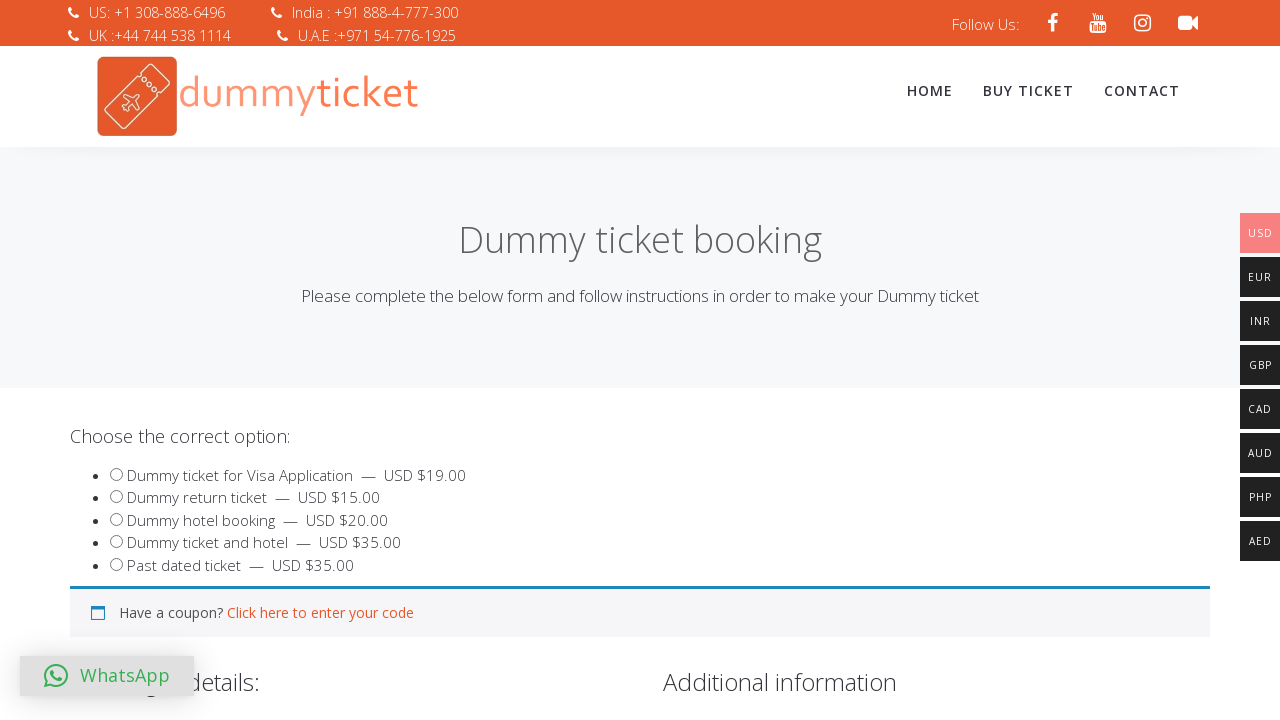

Selected product option (dummy ticket) at (116, 474) on input#product_549
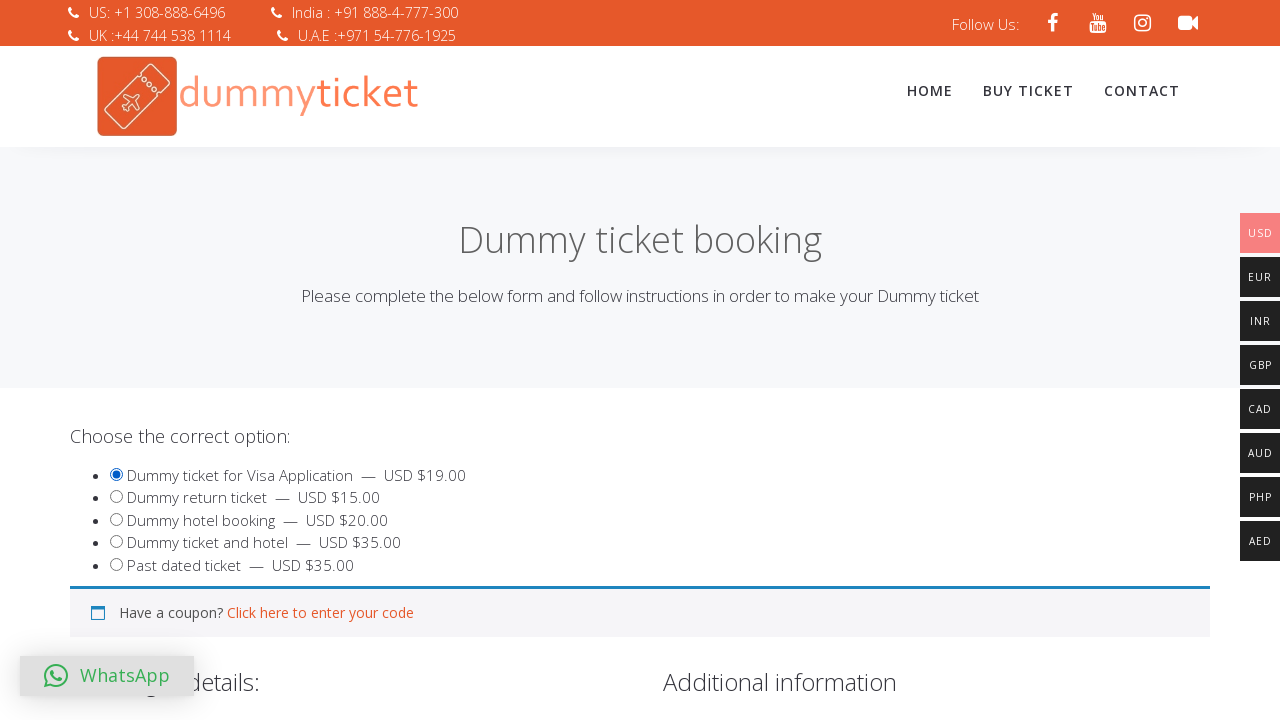

Scrolled down to view form fields
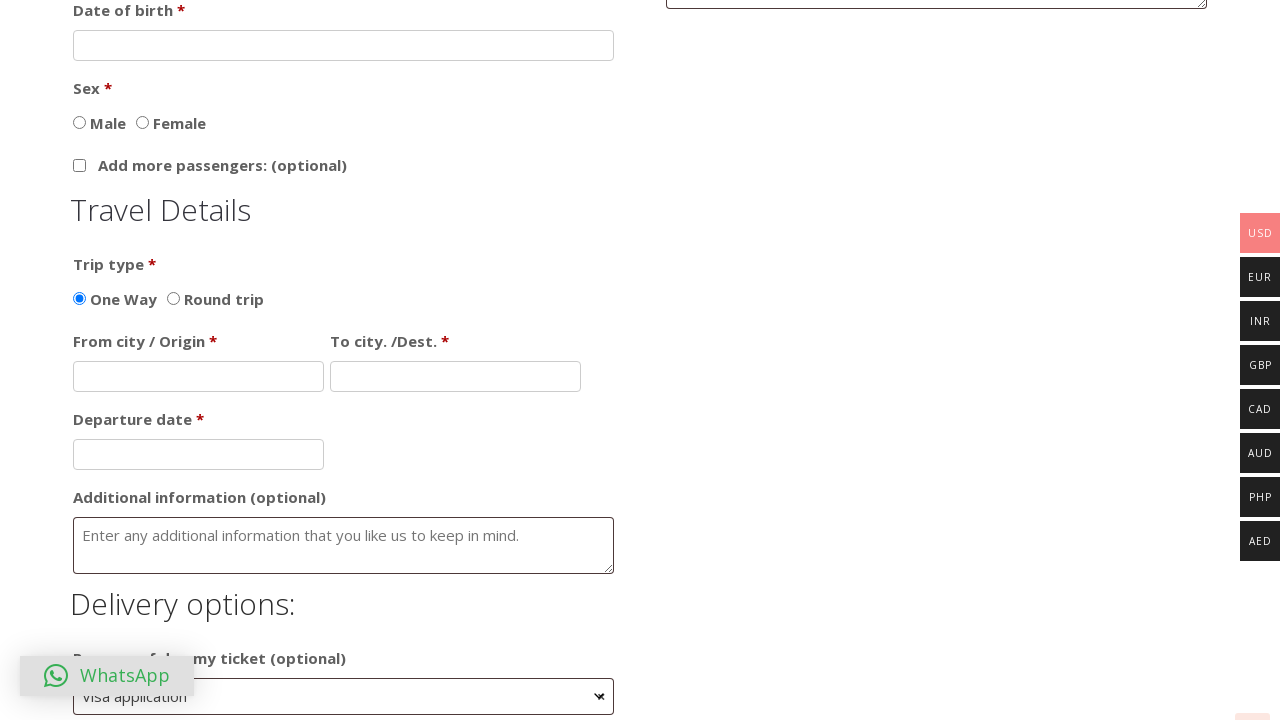

Filled passenger first name 'ganga' on input#travname
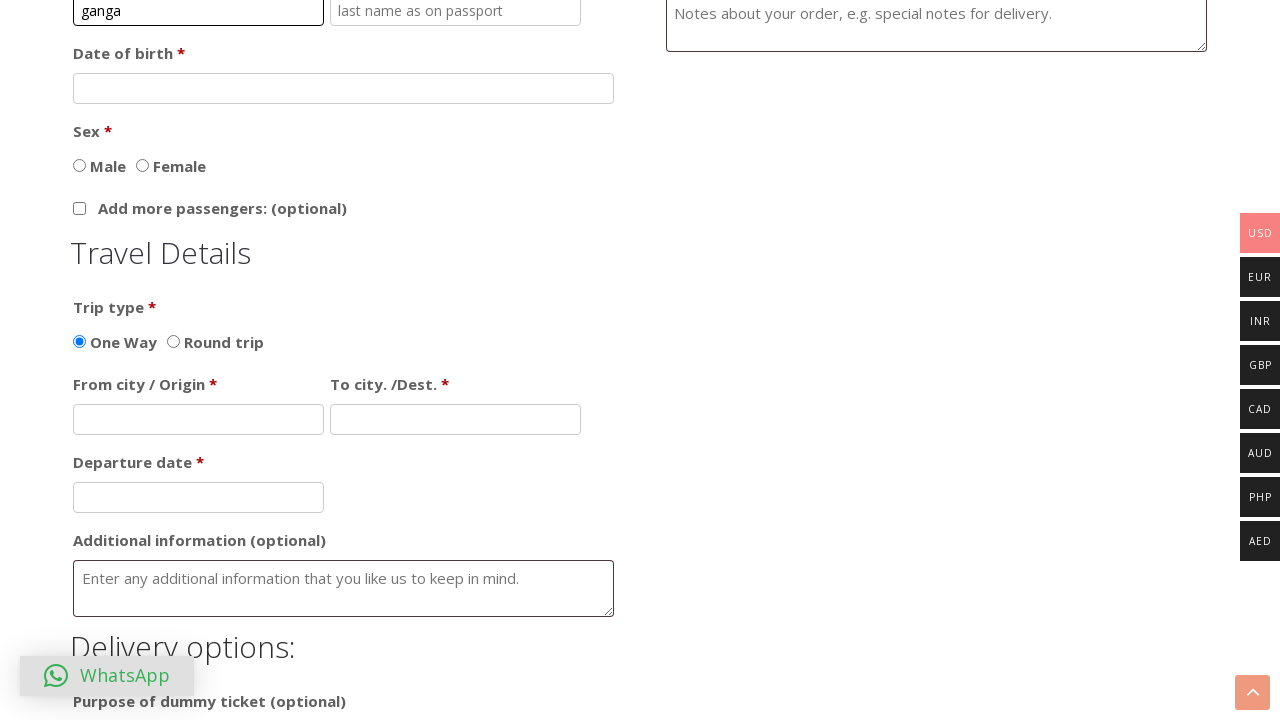

Filled passenger last name 'kadali' on input#travlastname
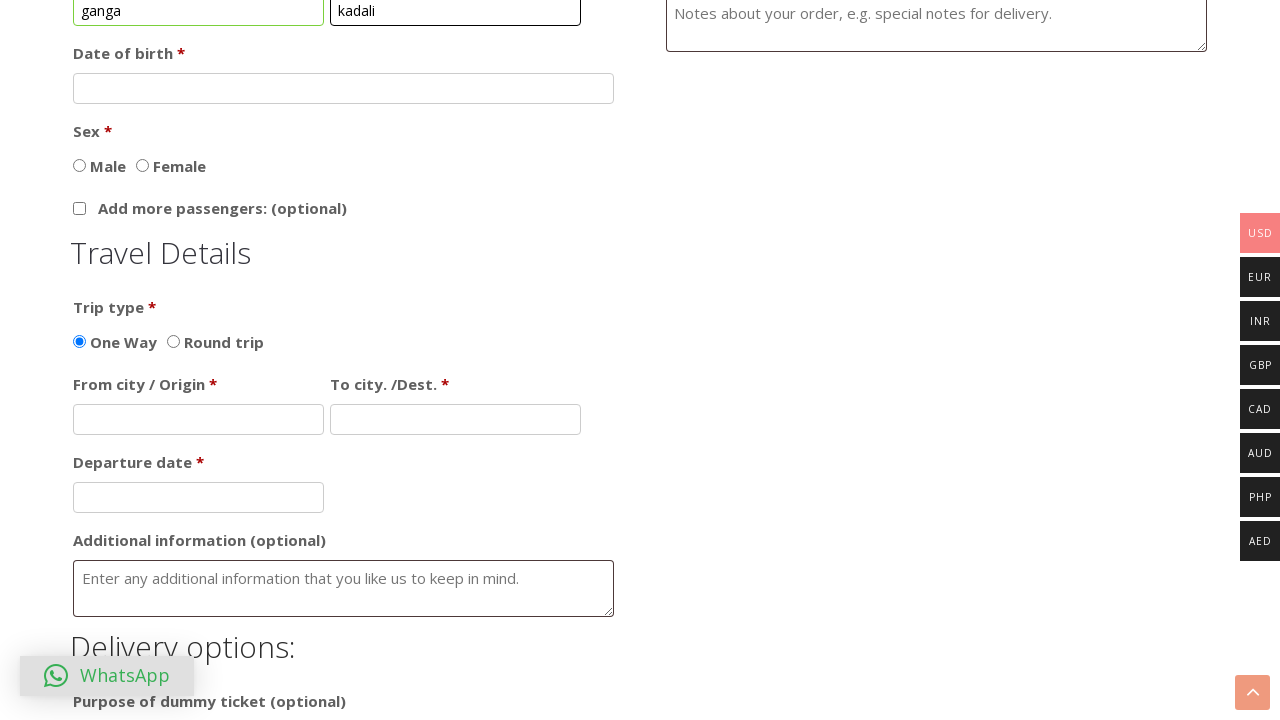

Opened date of birth picker at (344, 88) on input#dob
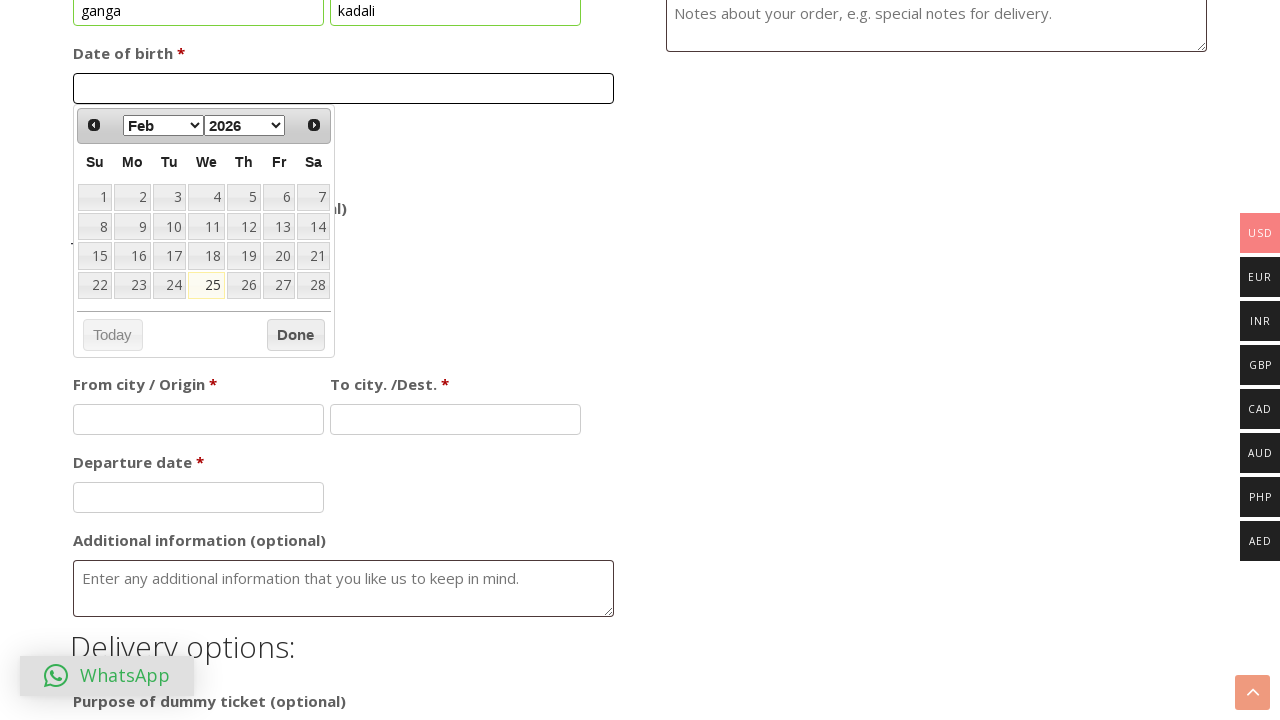

Selected February as birth month on select.ui-datepicker-month
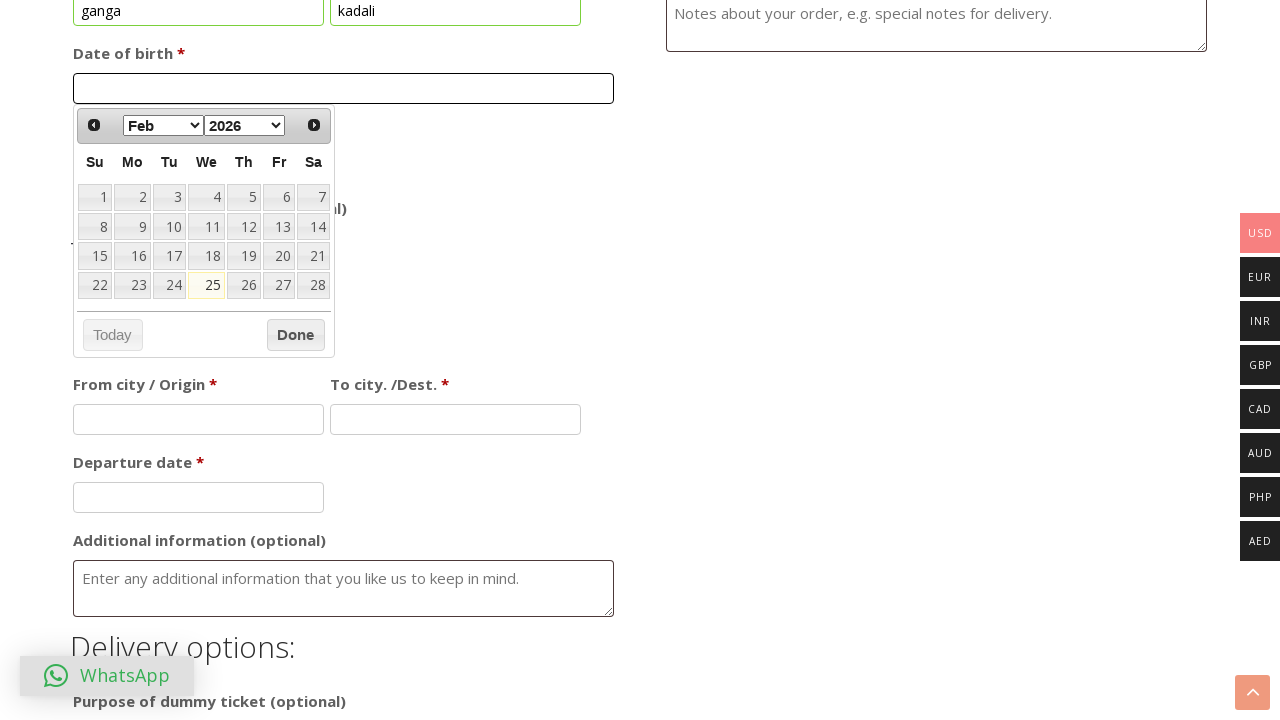

Selected 2024 as birth year on select.ui-datepicker-year
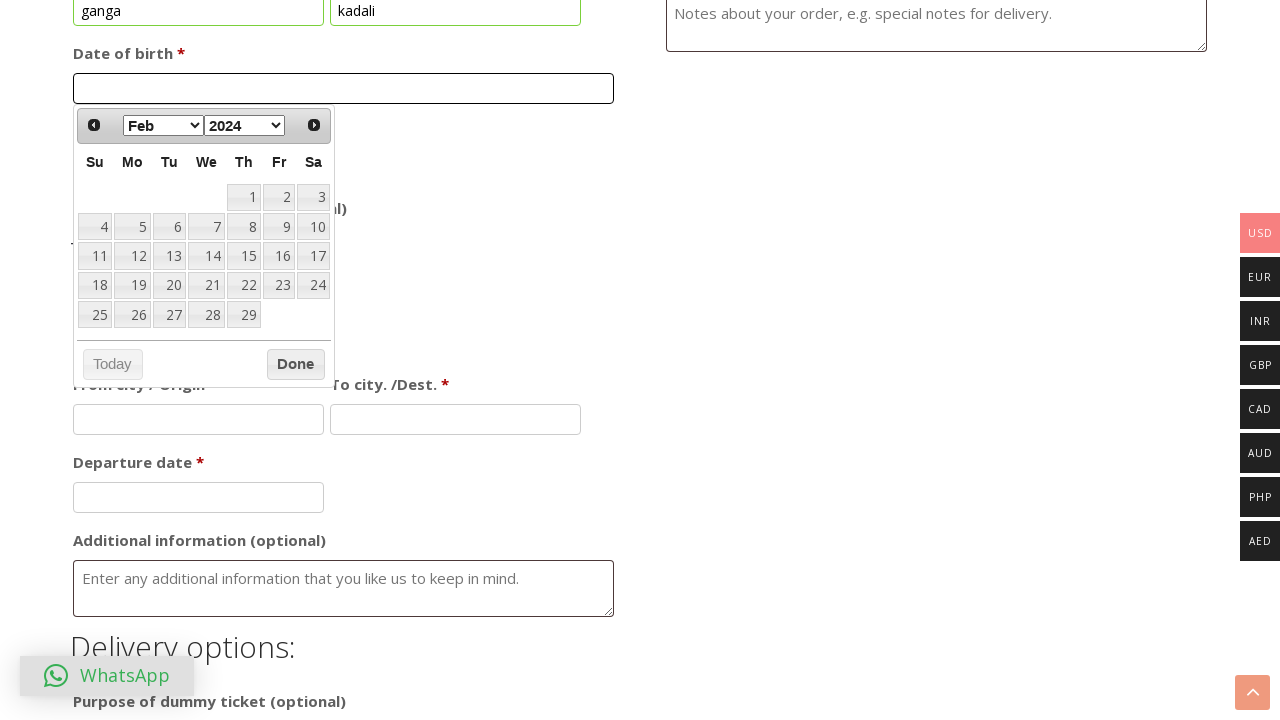

Selected 19th day as birth date at (132, 285) on table.ui-datepicker-calendar tbody tr td >> nth=22
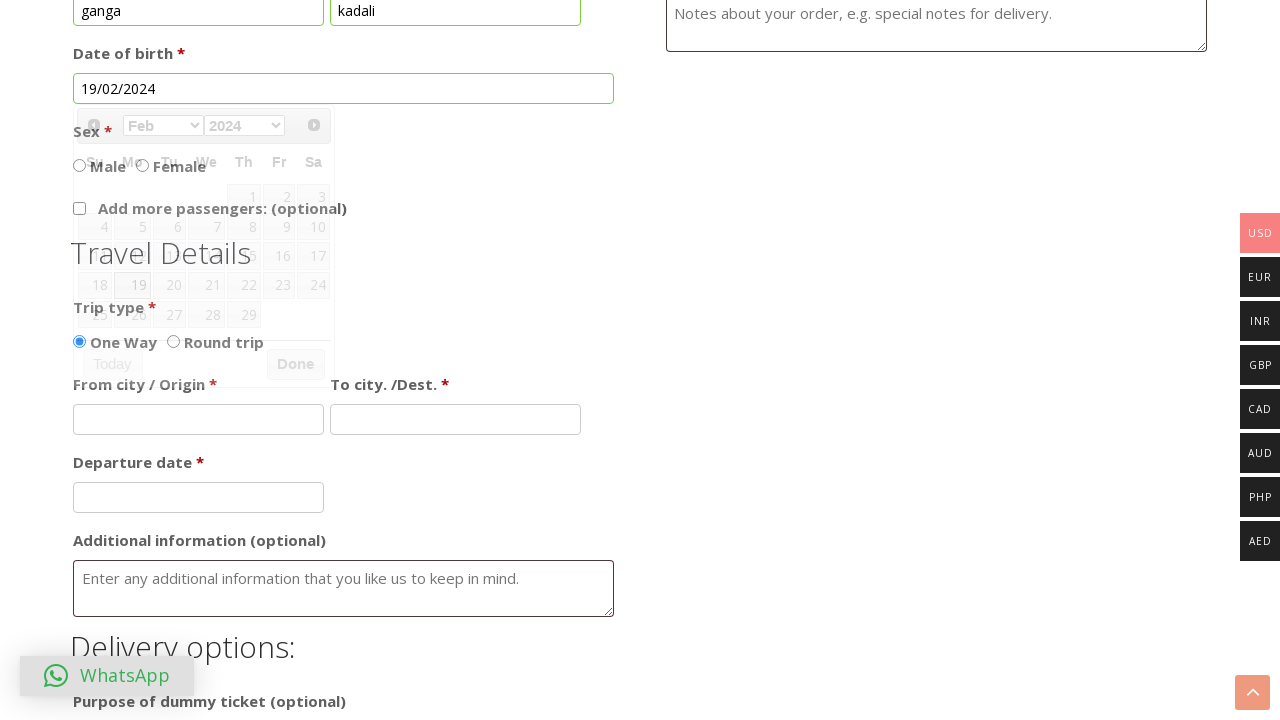

Selected gender option at (142, 165) on input[name='sex'][value='2']
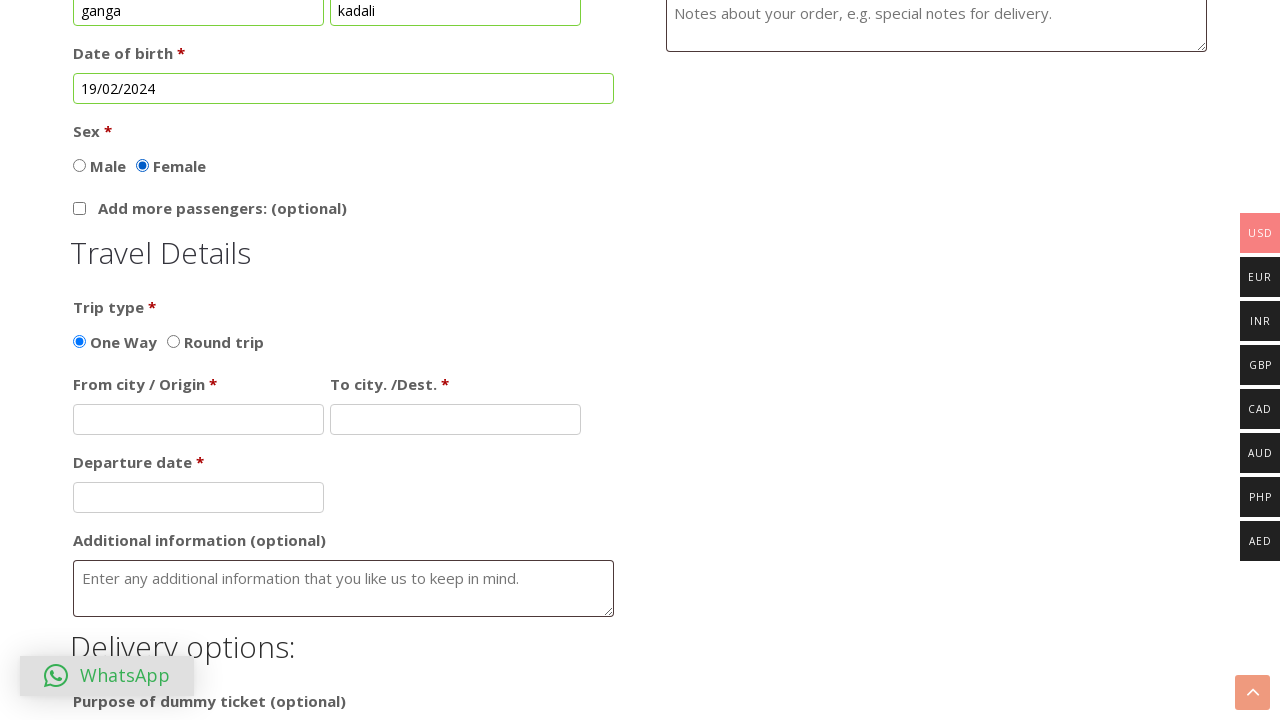

Filled departure city 'Hyderabad' on input#fromcity
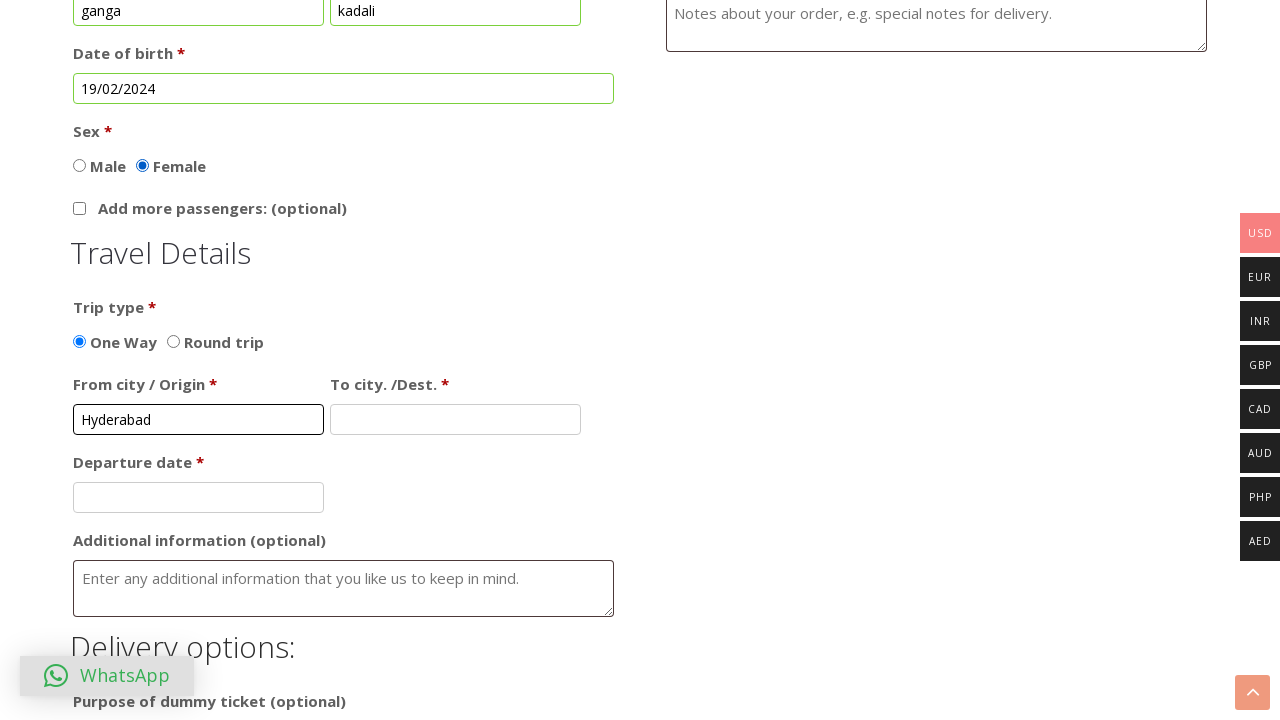

Filled destination city 'Vijayawada' on input#tocity
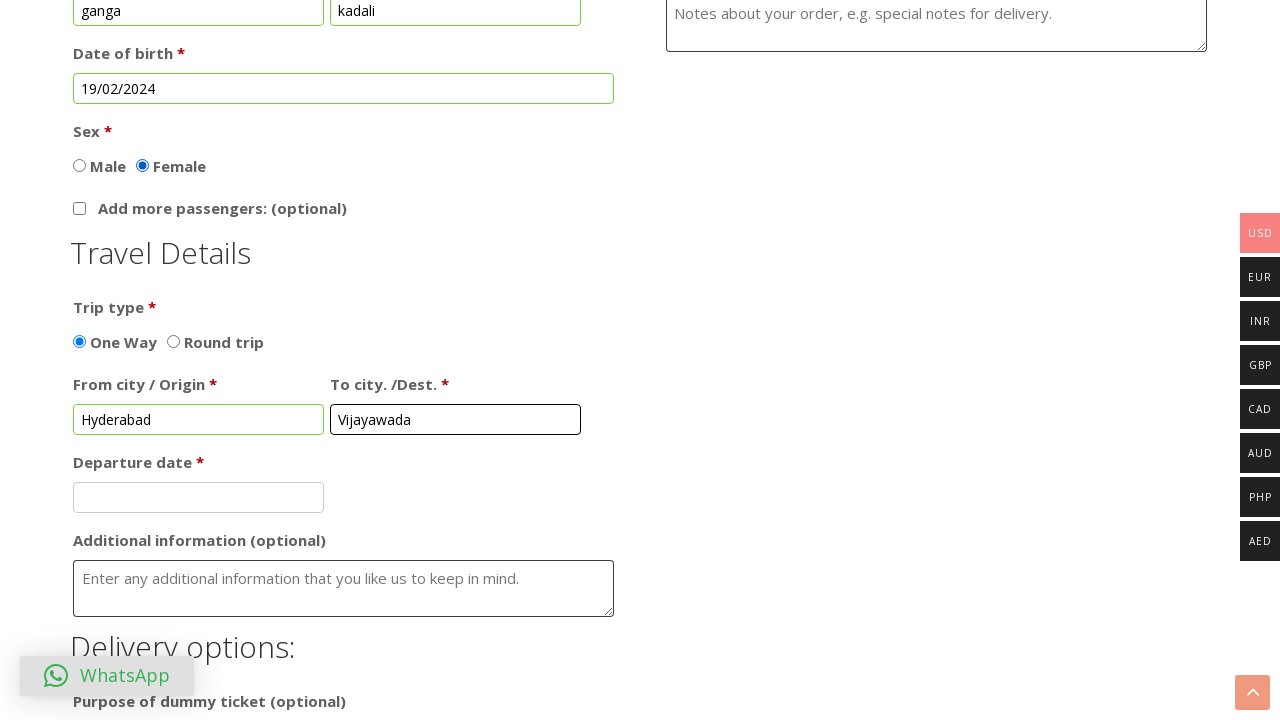

Opened departure date picker at (199, 497) on input#departon
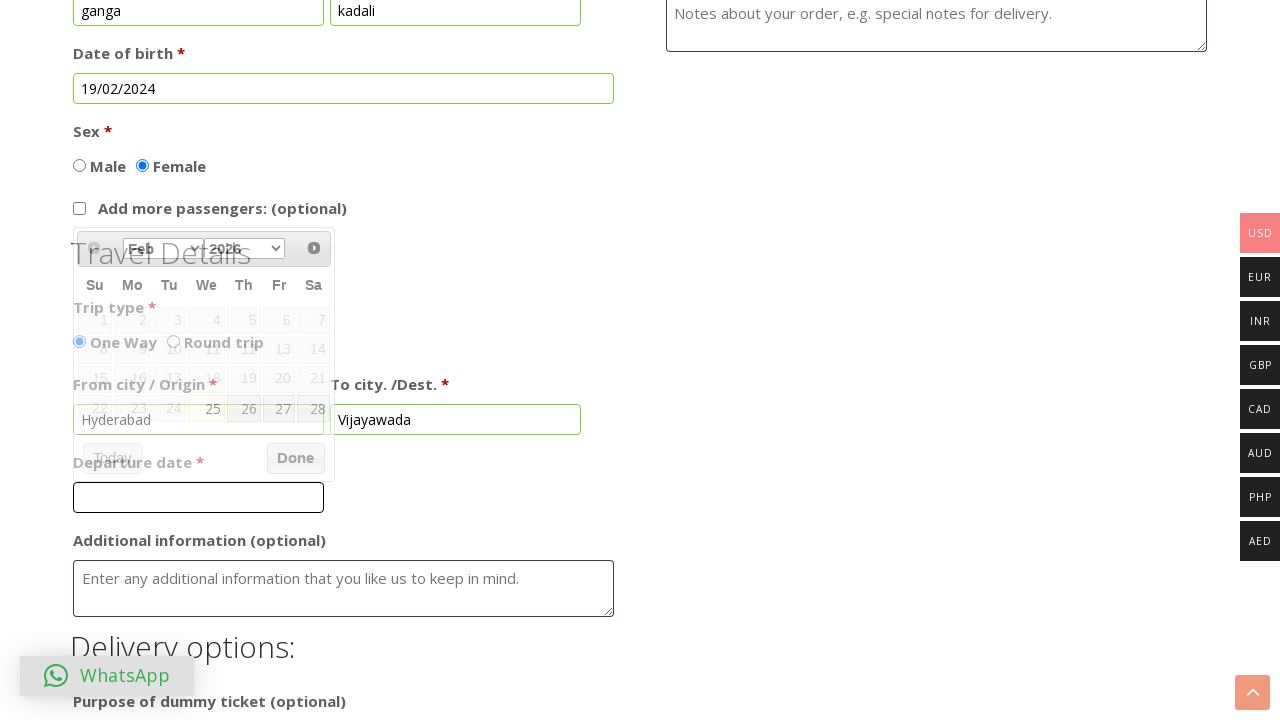

Waited for date picker to load
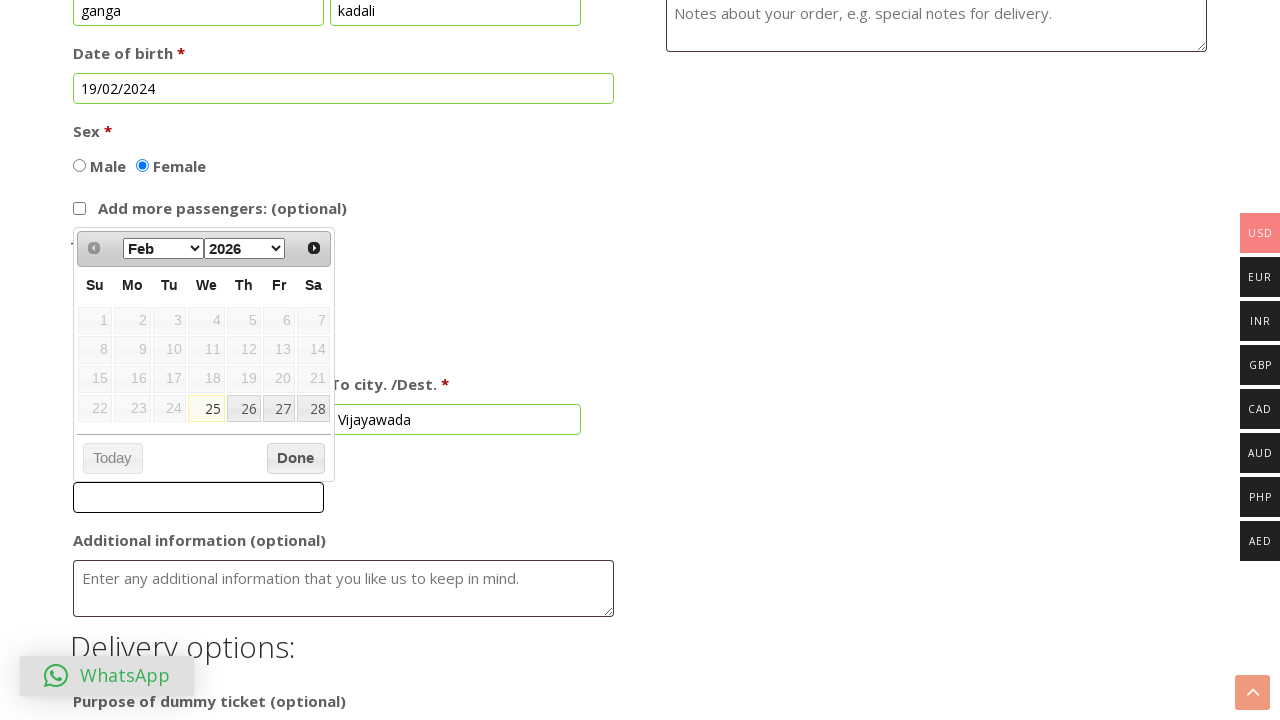

Scrolled down to see date picker options
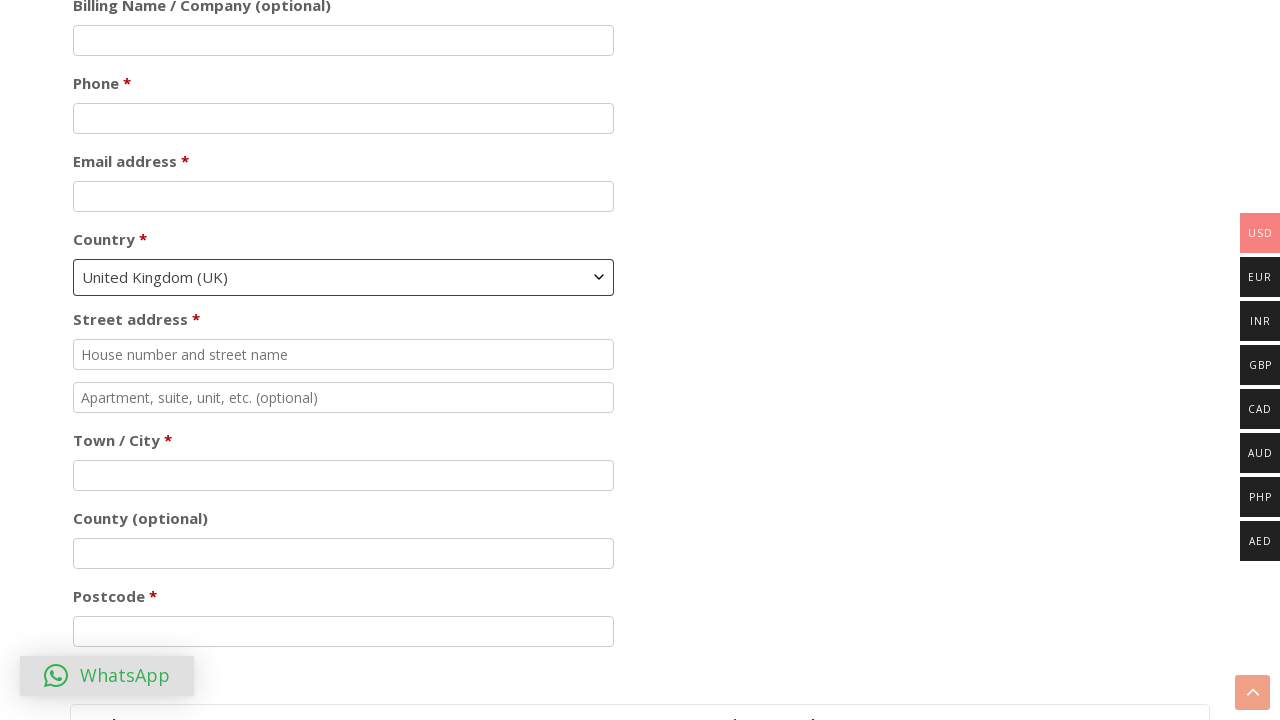

Selected May as departure month on select[aria-label='Select month']
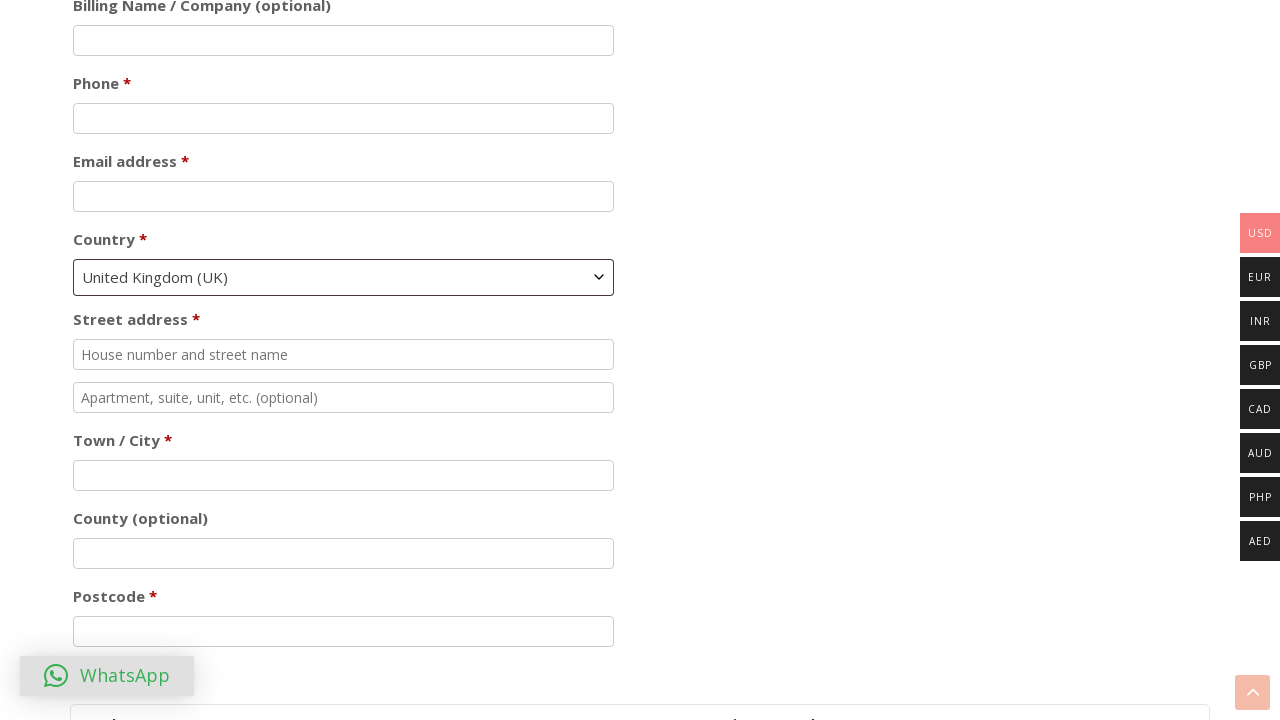

Selected 2026 as departure year on select[aria-label='Select year']
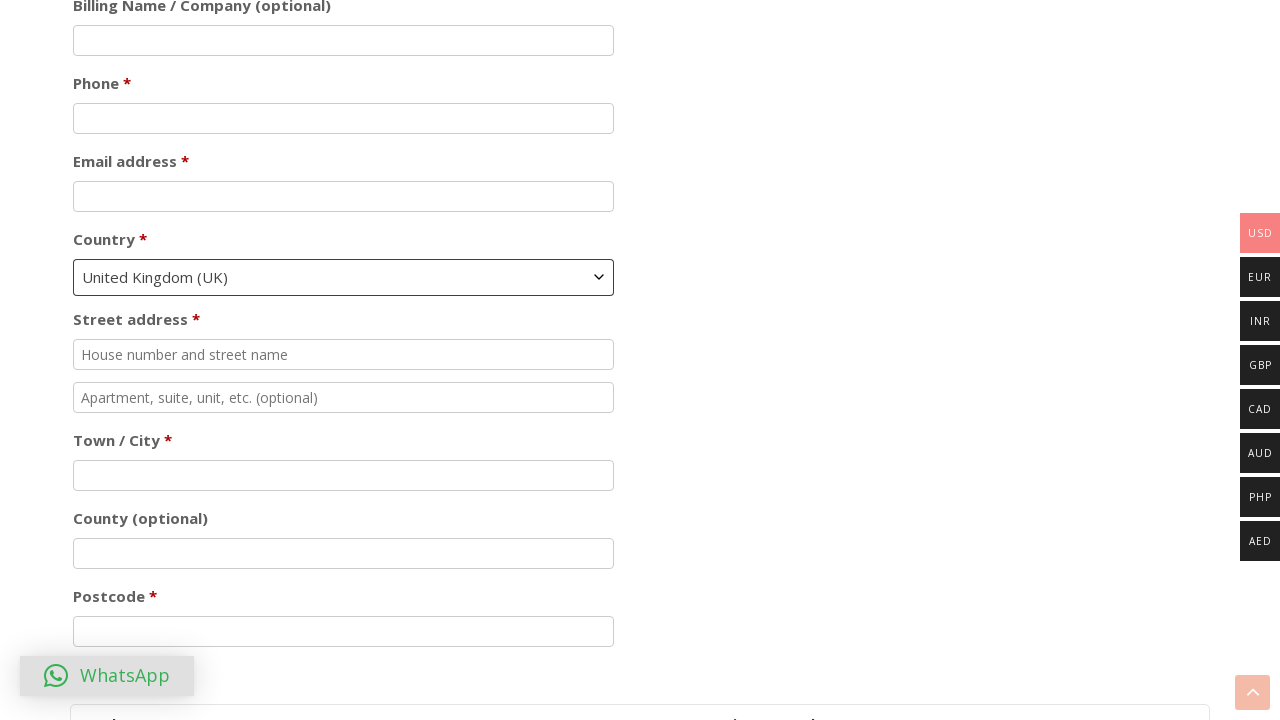

Selected 11th day as departure date at (132, 360) on table.ui-datepicker-calendar tbody tr td >> nth=15
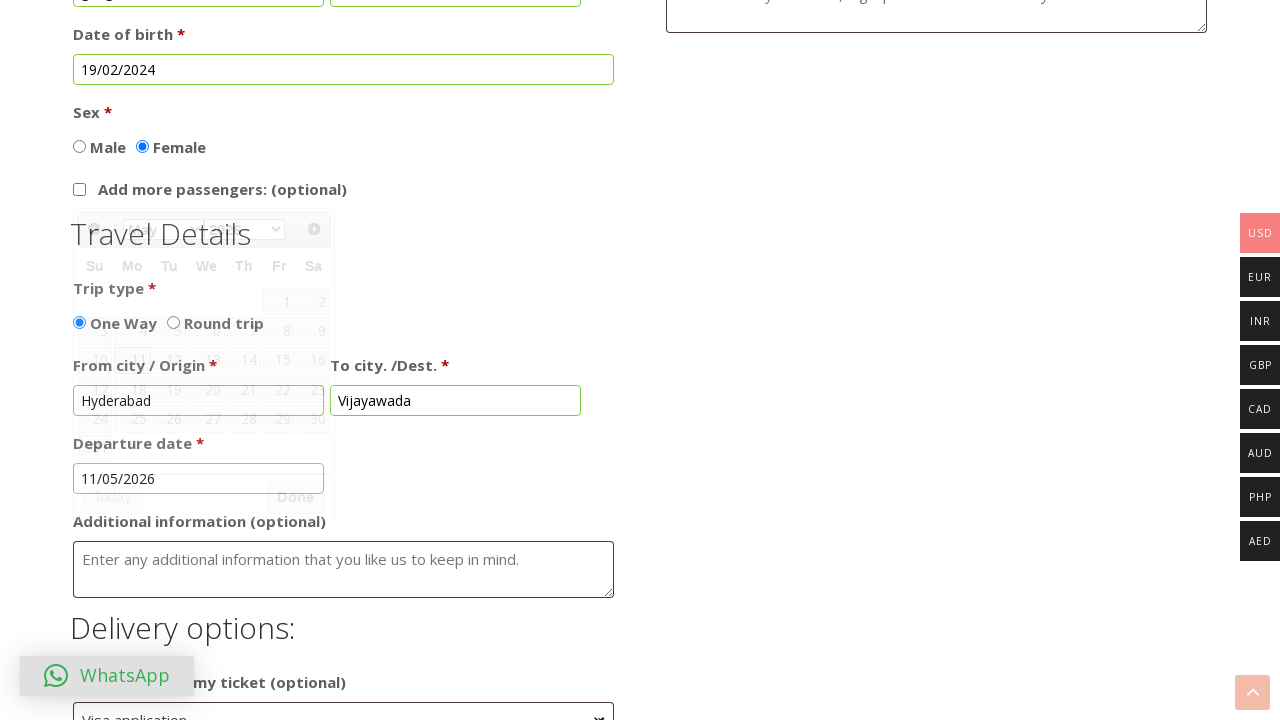

Filled notes field with 'good maintenace' on textarea[name='notes']
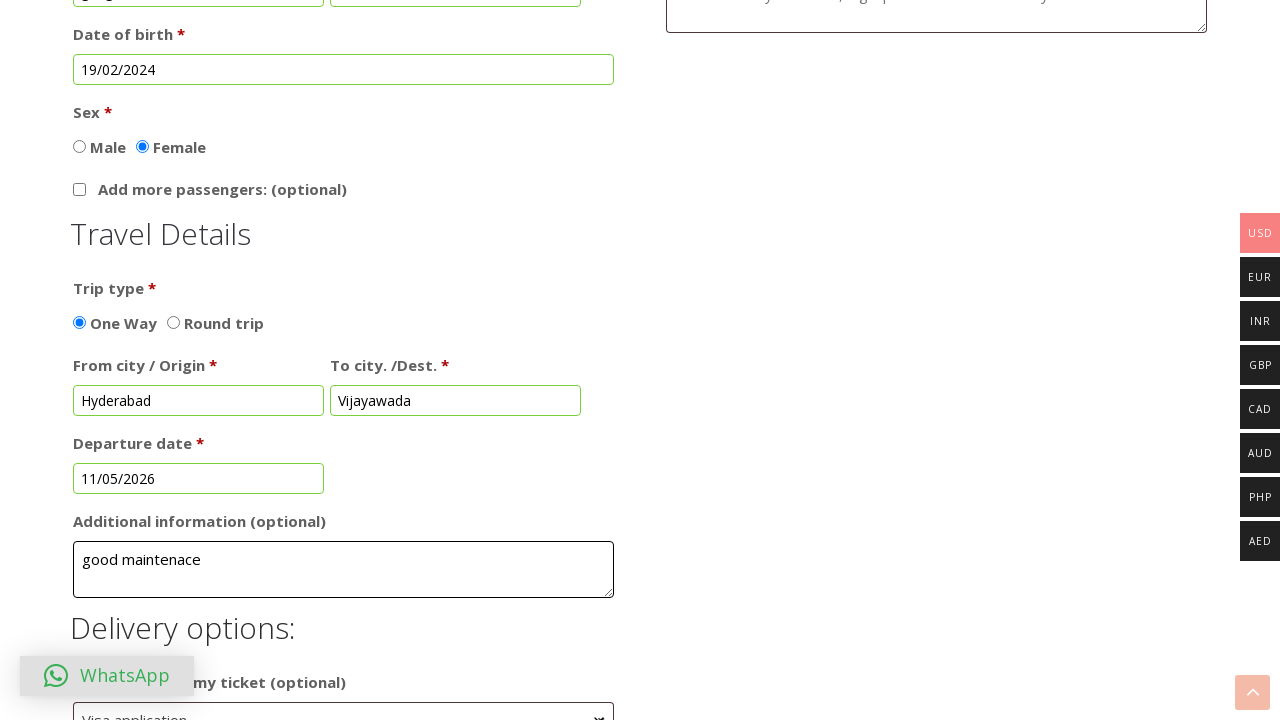

Opened reason dropdown at (344, 703) on span#select2-reasondummy-container
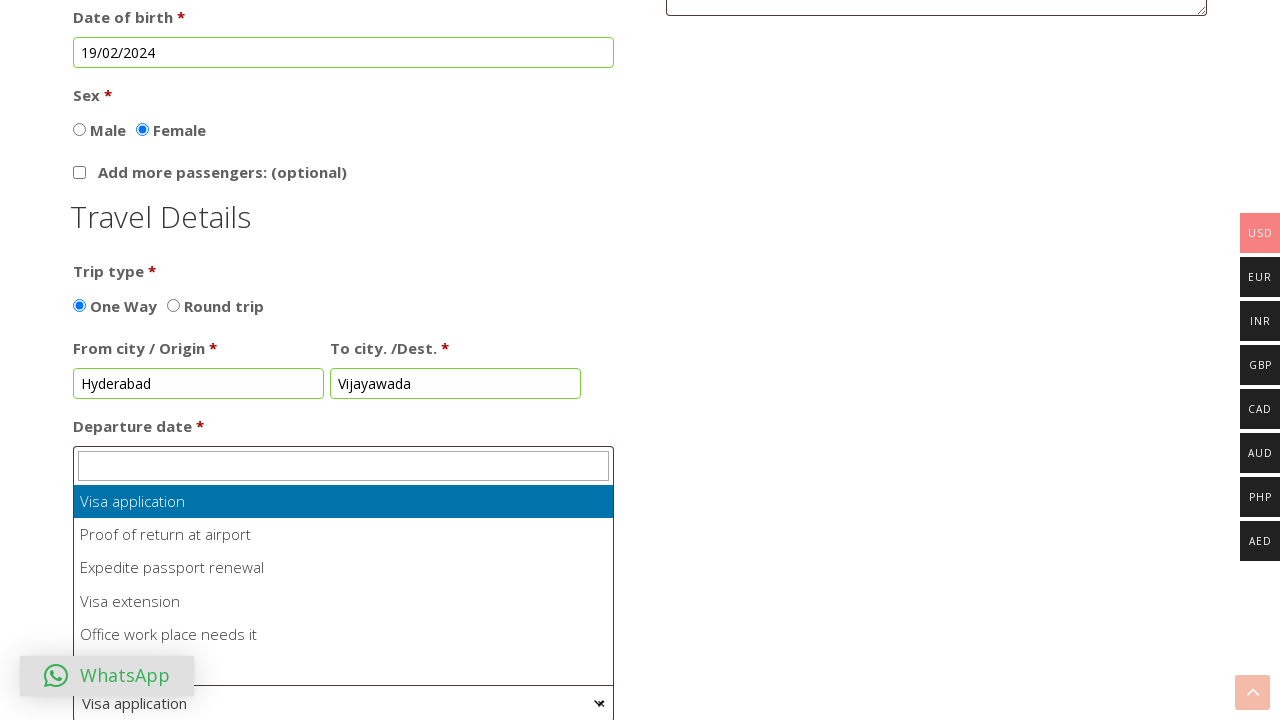

Selected 'Prank a friend' as reason at (344, 667) on ul.select2-results__options li >> nth=5
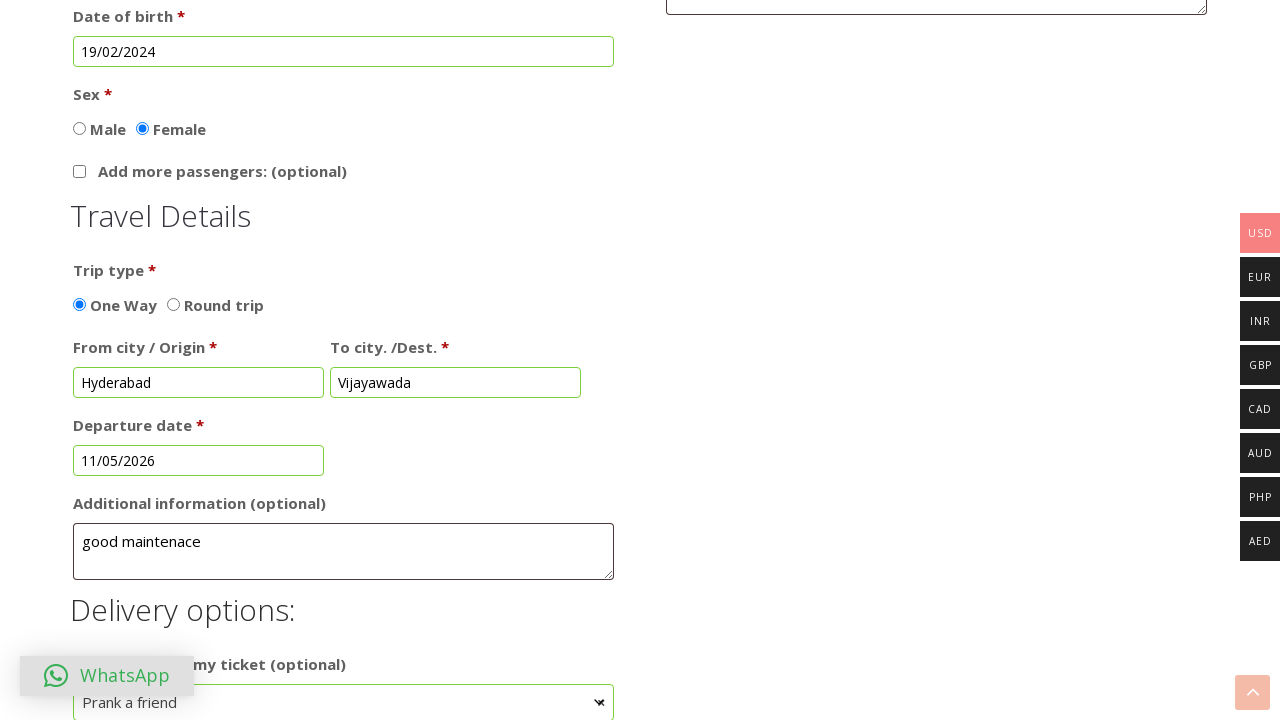

Selected radio button option at (252, 360) on input[type='radio'][value='3']
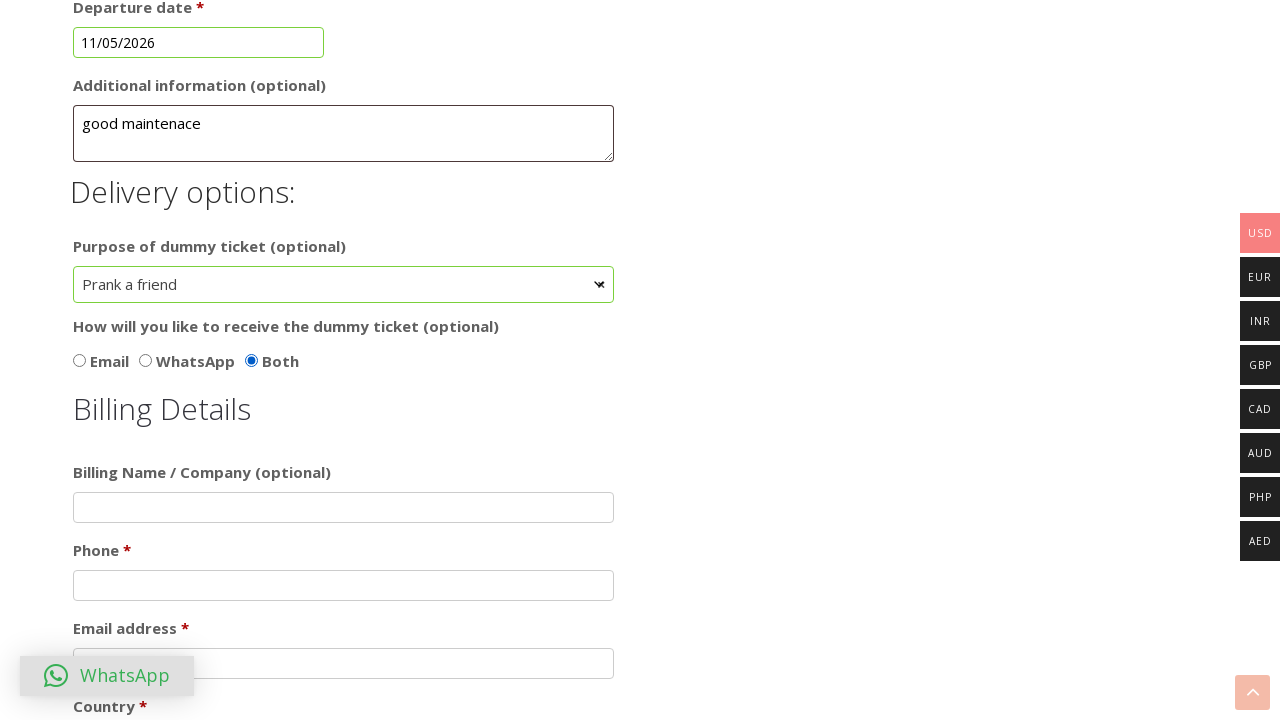

Filled billing name field on input#billname
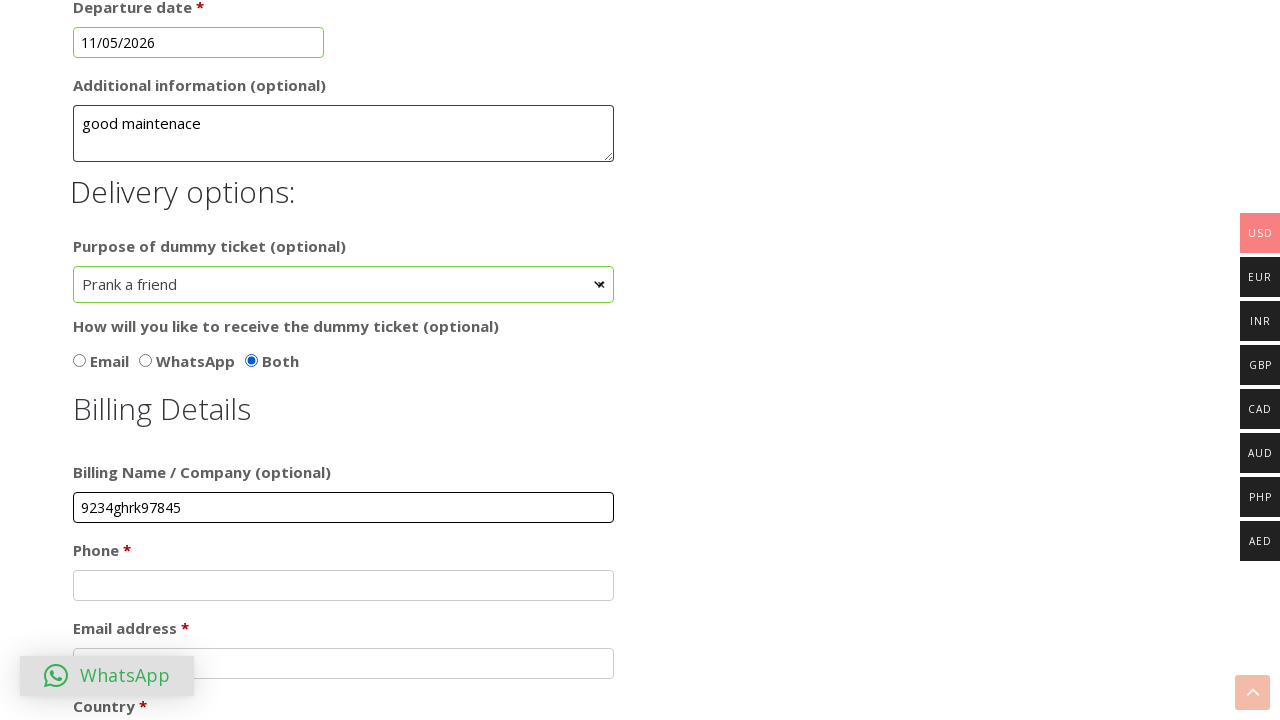

Filled billing phone number on input#billing_phone
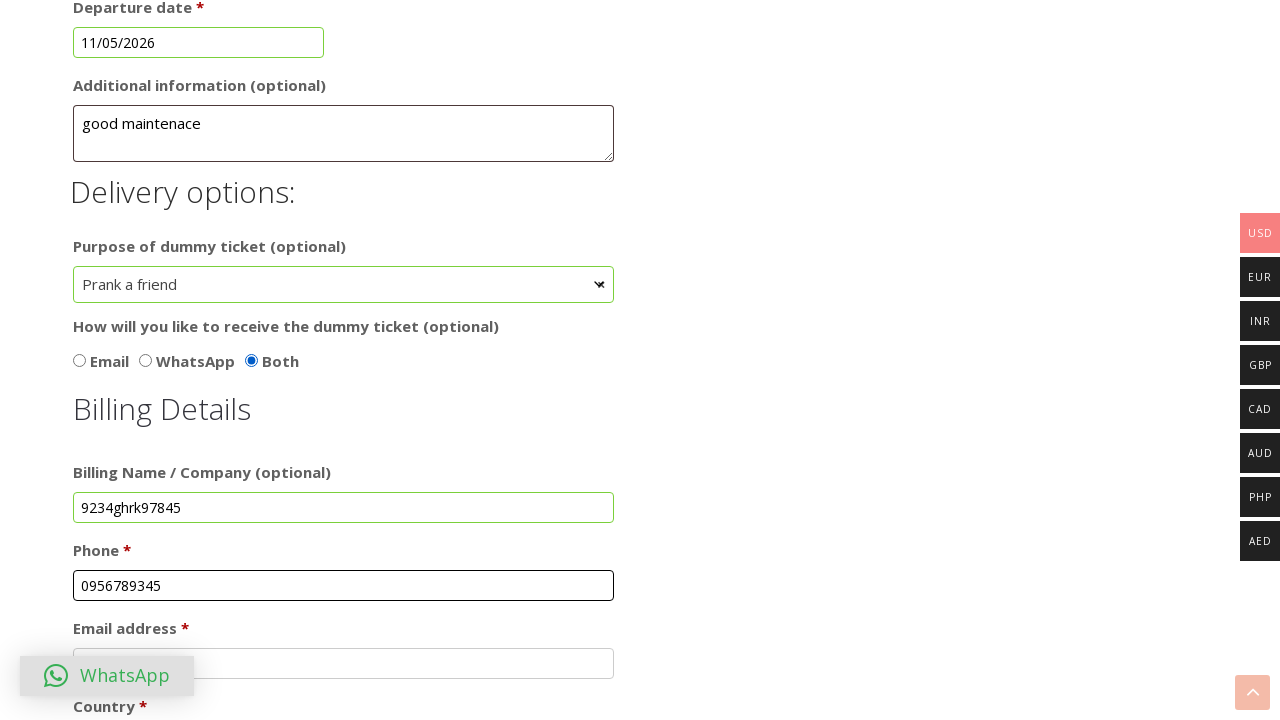

Filled billing email address on input#billing_email
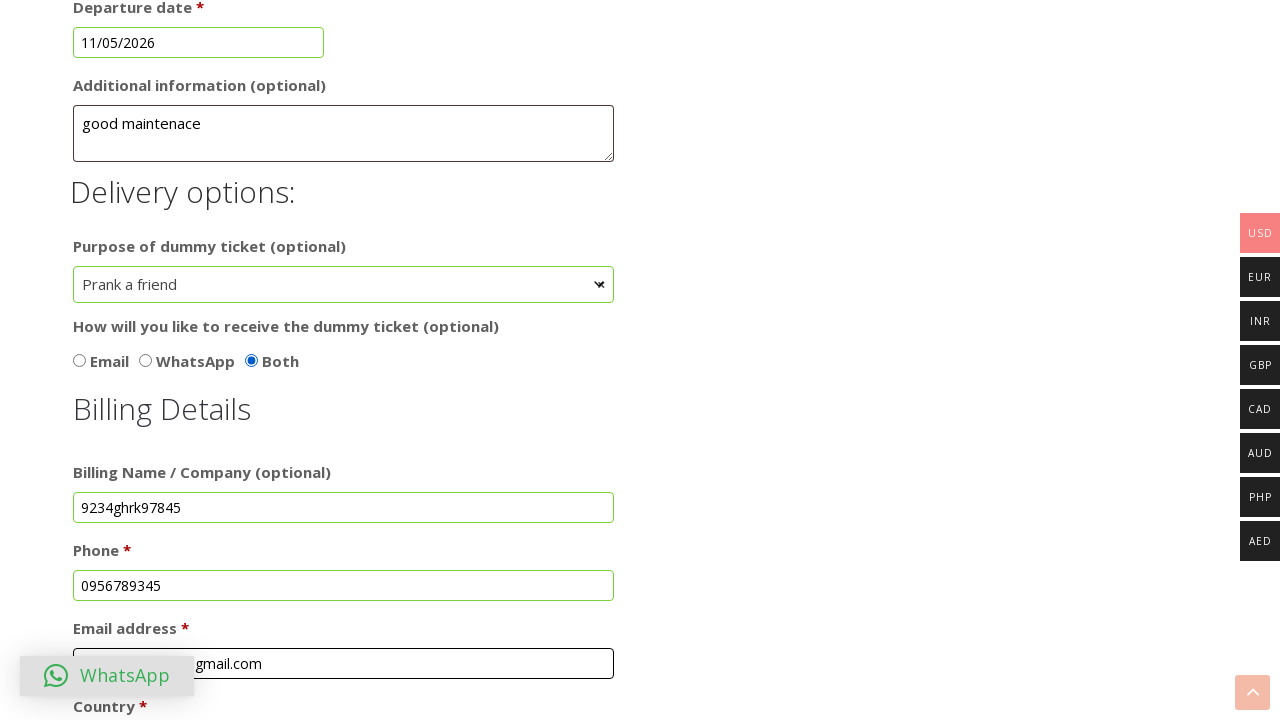

Opened billing country dropdown at (344, 360) on span#select2-billing_country-container
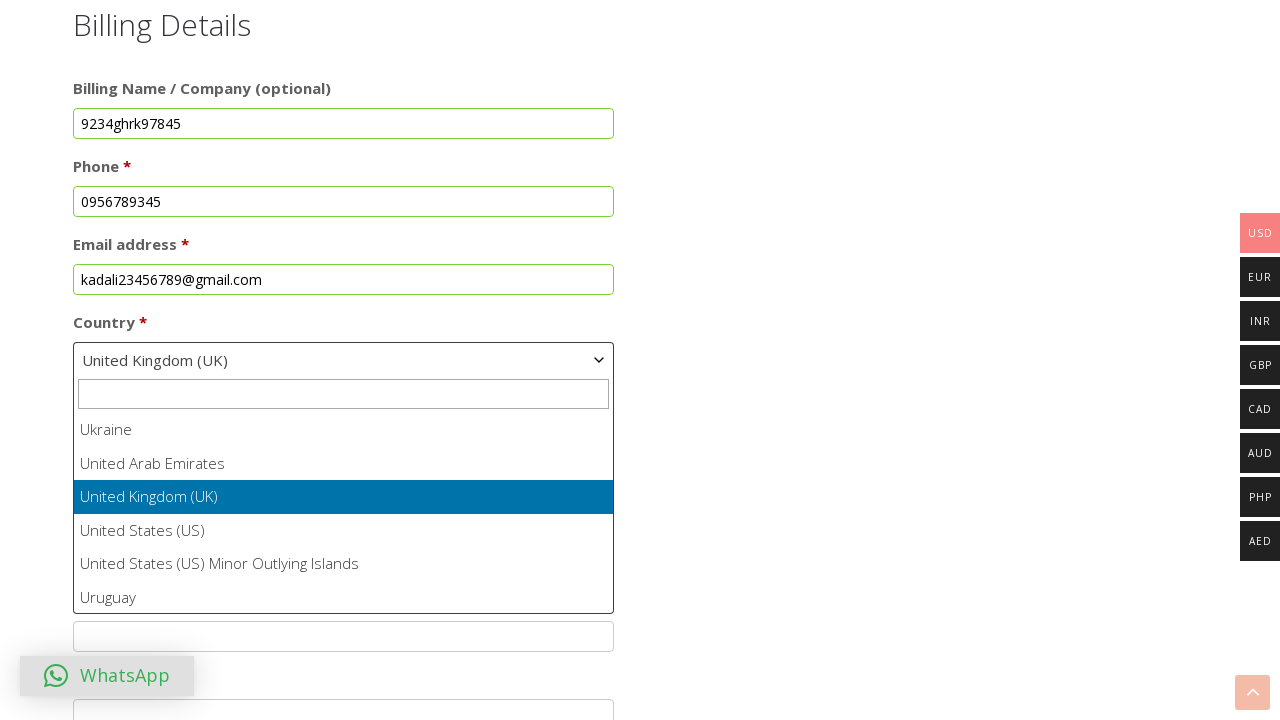

Selected 'Cuba' as billing country at (344, 513) on ul#select2-billing_country-results li >> nth=56
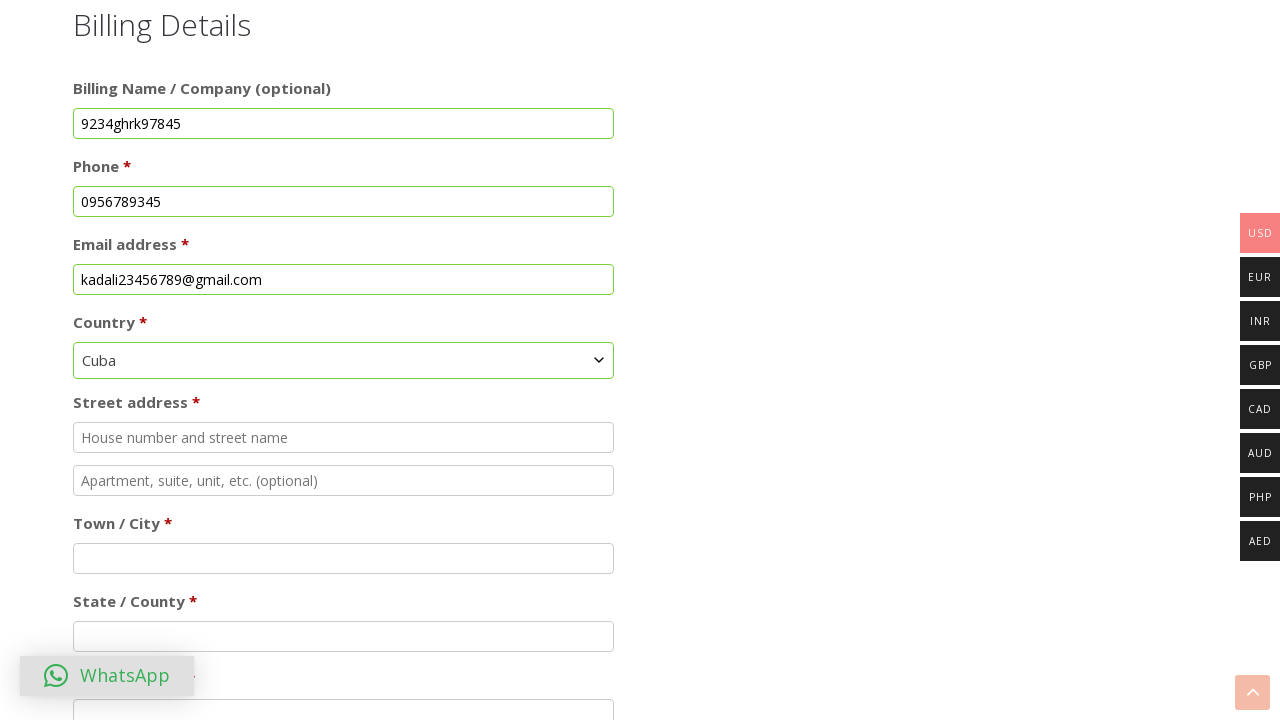

Filled billing address line 1 on input#billing_address_1
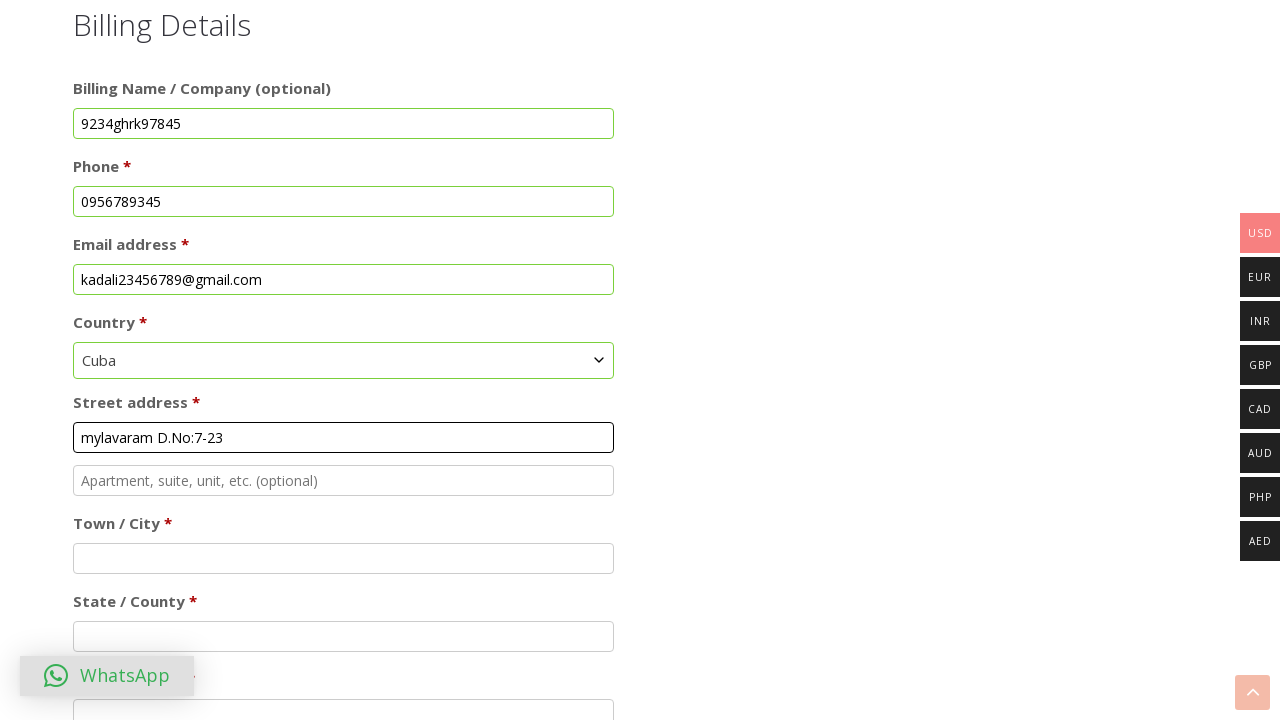

Filled billing address line 2 on input#billing_address_2
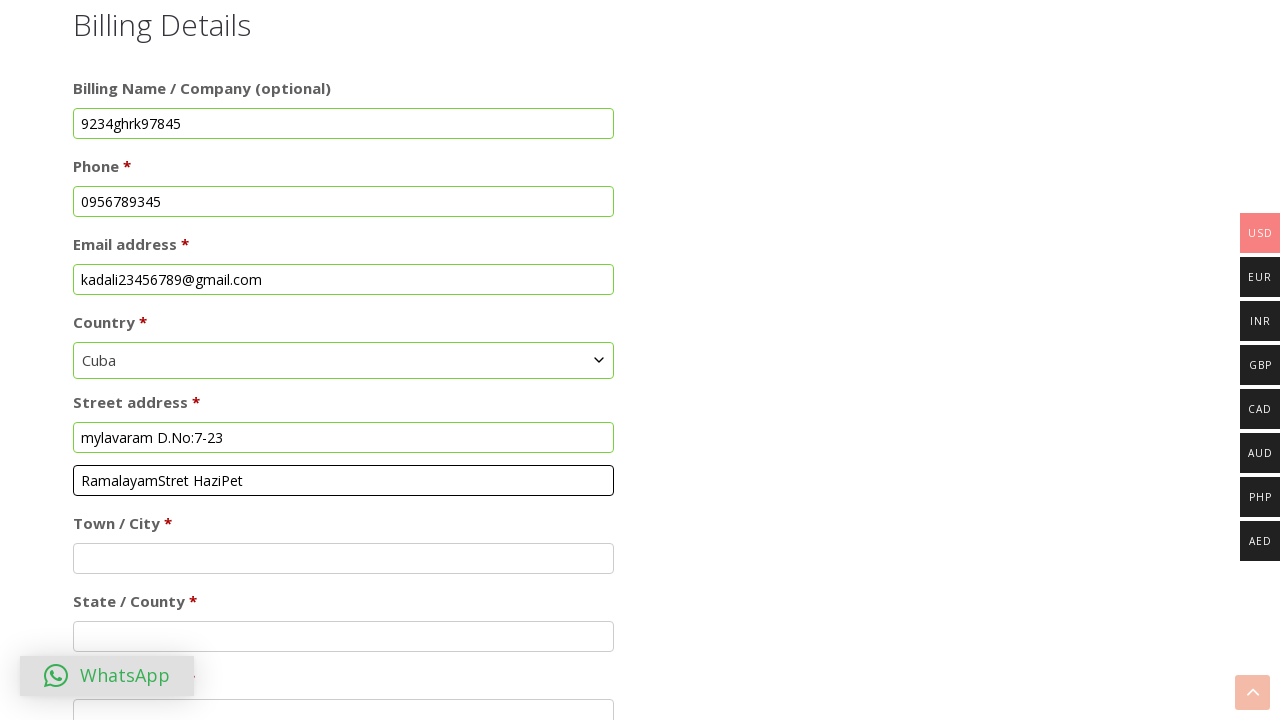

Filled billing city 'Hyderabad' on input#billing_city
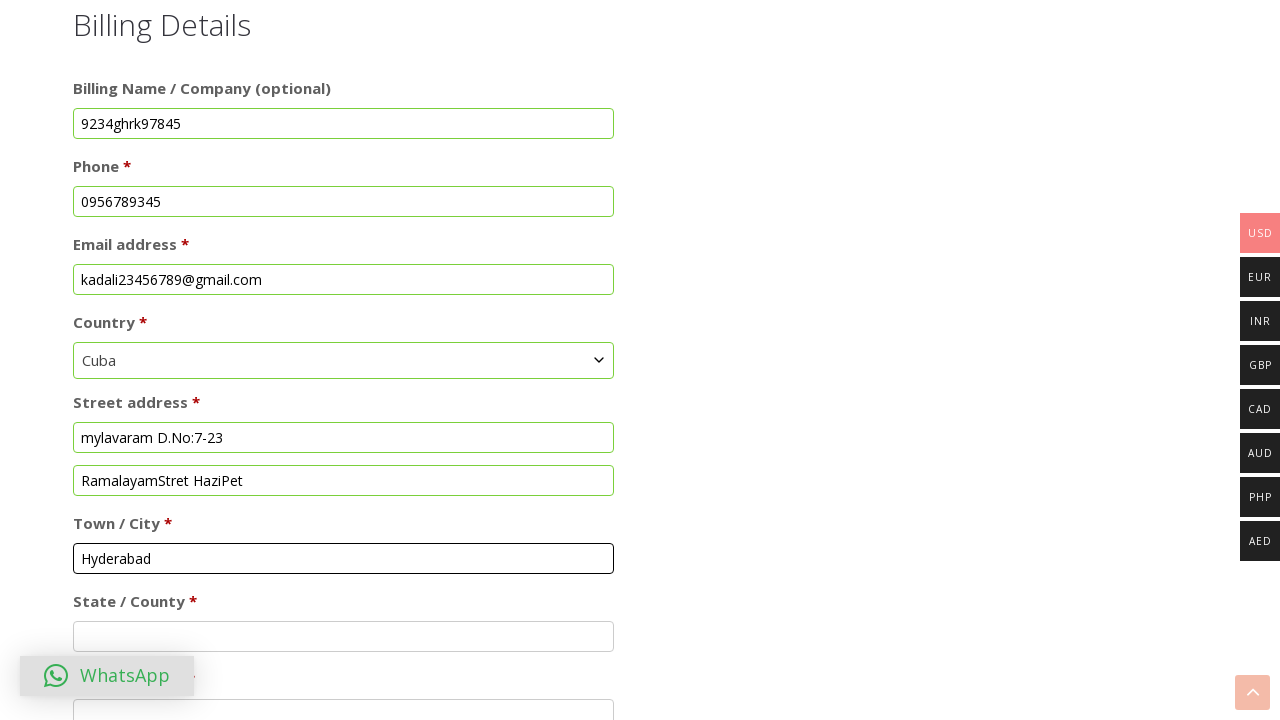

Filled billing state 'Andhra Pradesh' on input#billing_state
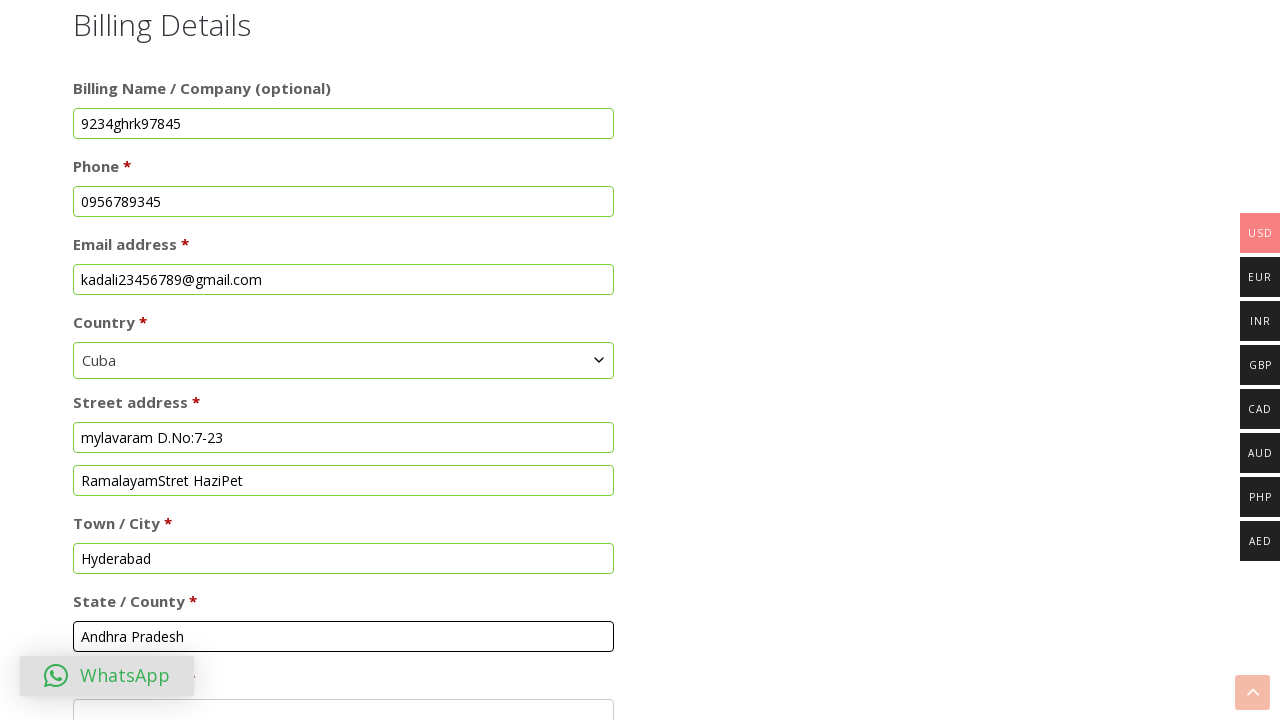

Filled billing postcode '521230' on input#billing_postcode
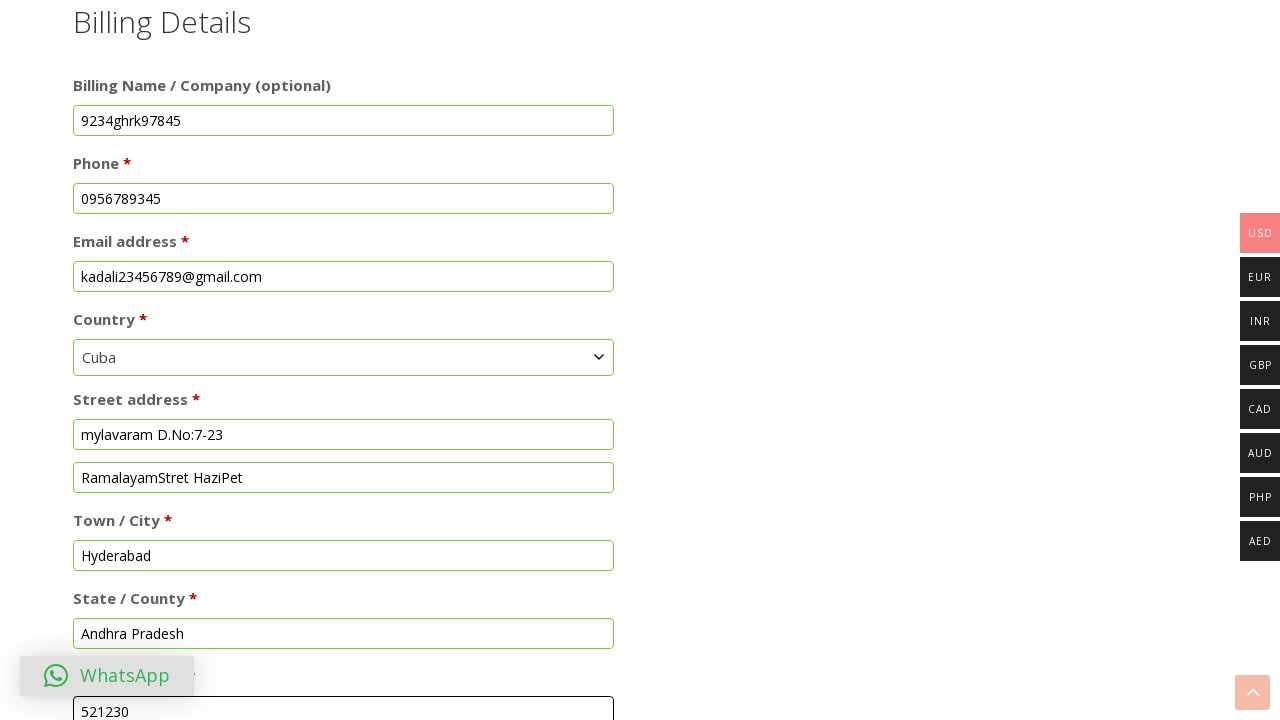

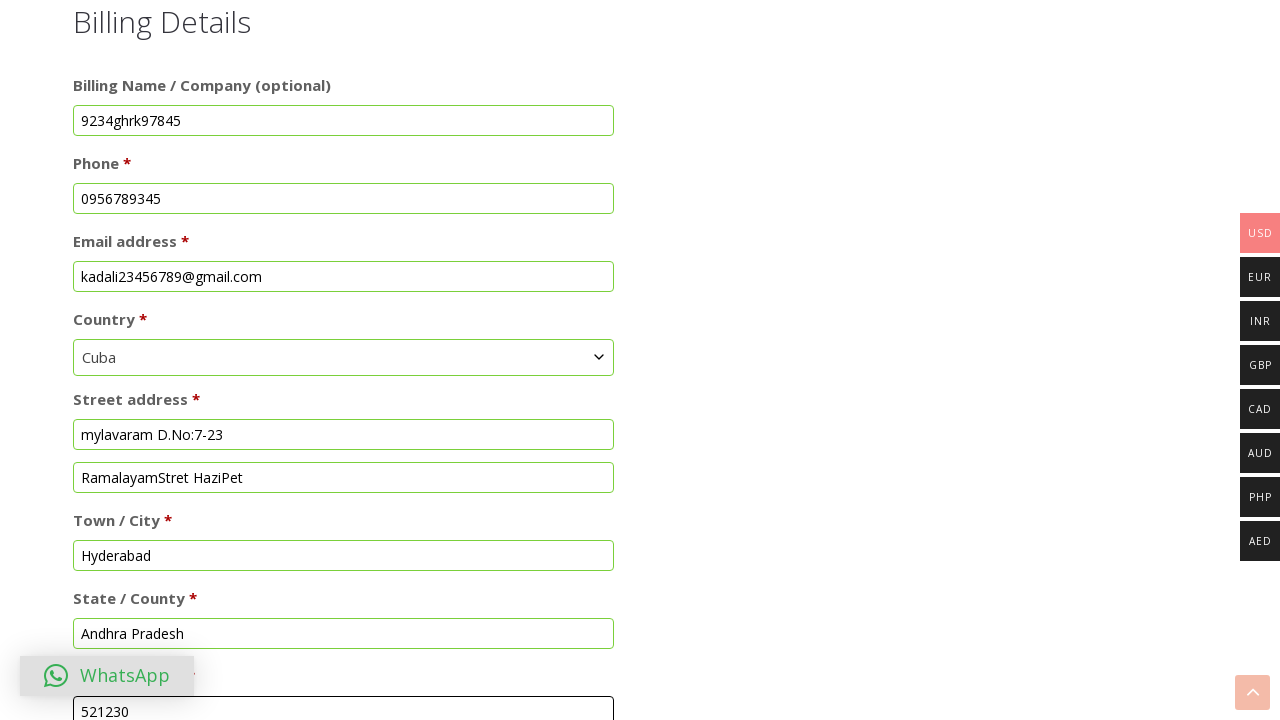